Tests window handling by clicking a link that opens a new window, switching between windows, and verifying content in both windows

Starting URL: https://the-internet.herokuapp.com/windows

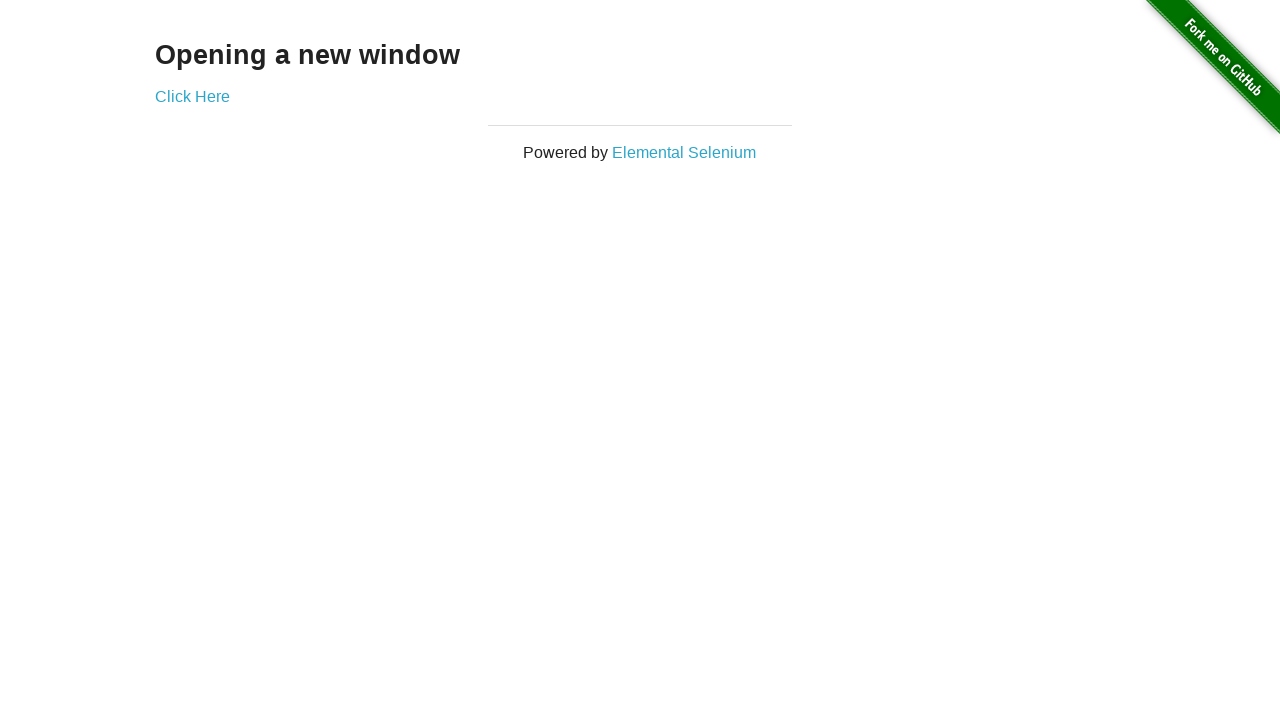

Clicked 'Click Here' link to open new window at (192, 96) on xpath=//a[text()='Click Here']
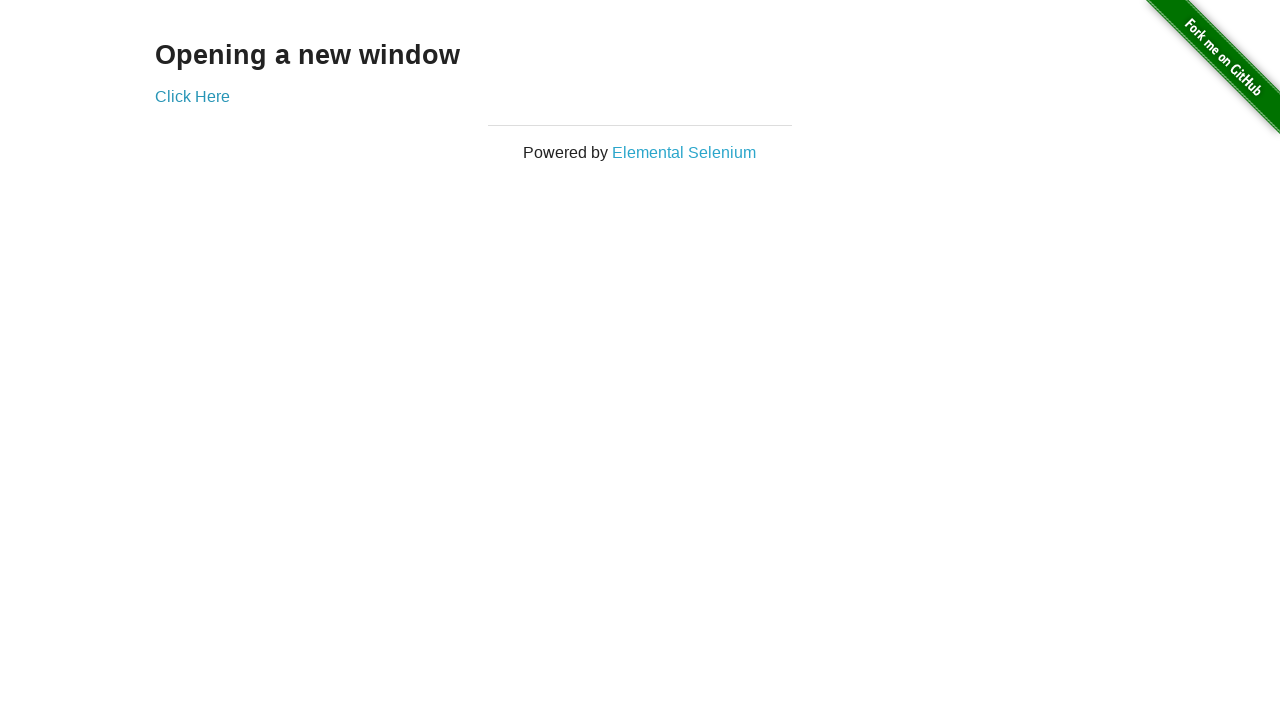

New window opened and captured
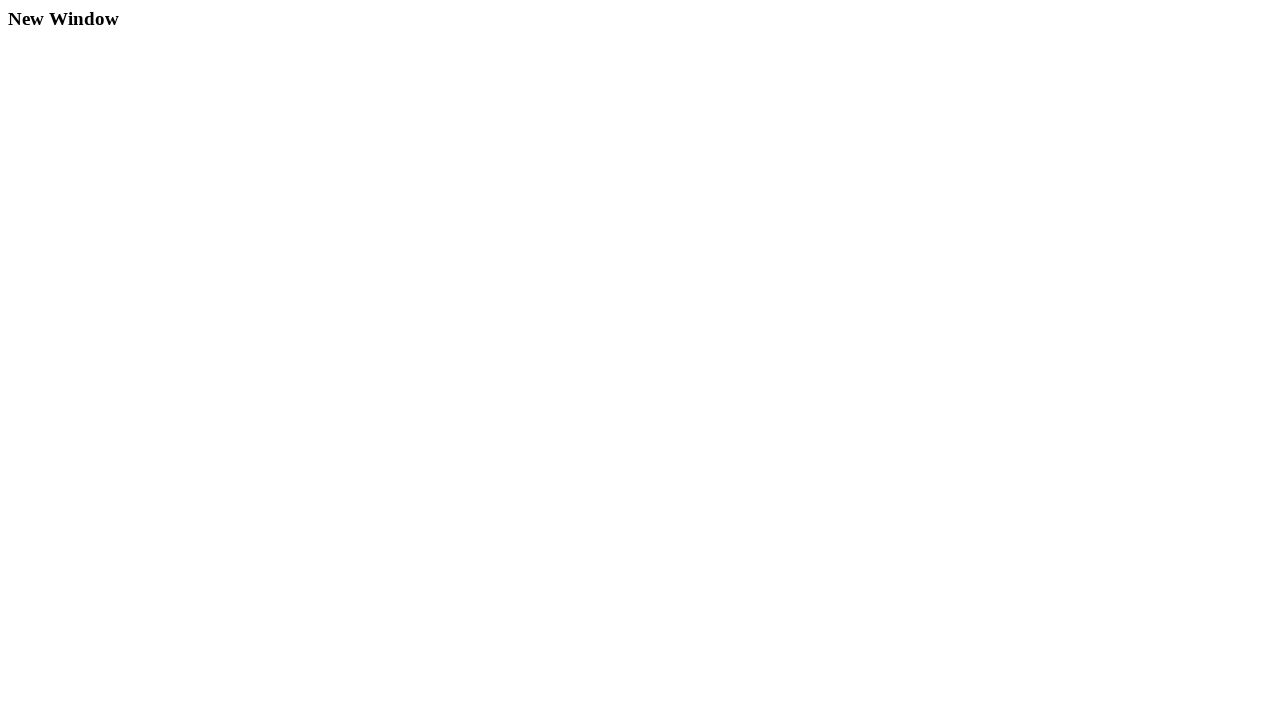

Retrieved heading text from new window
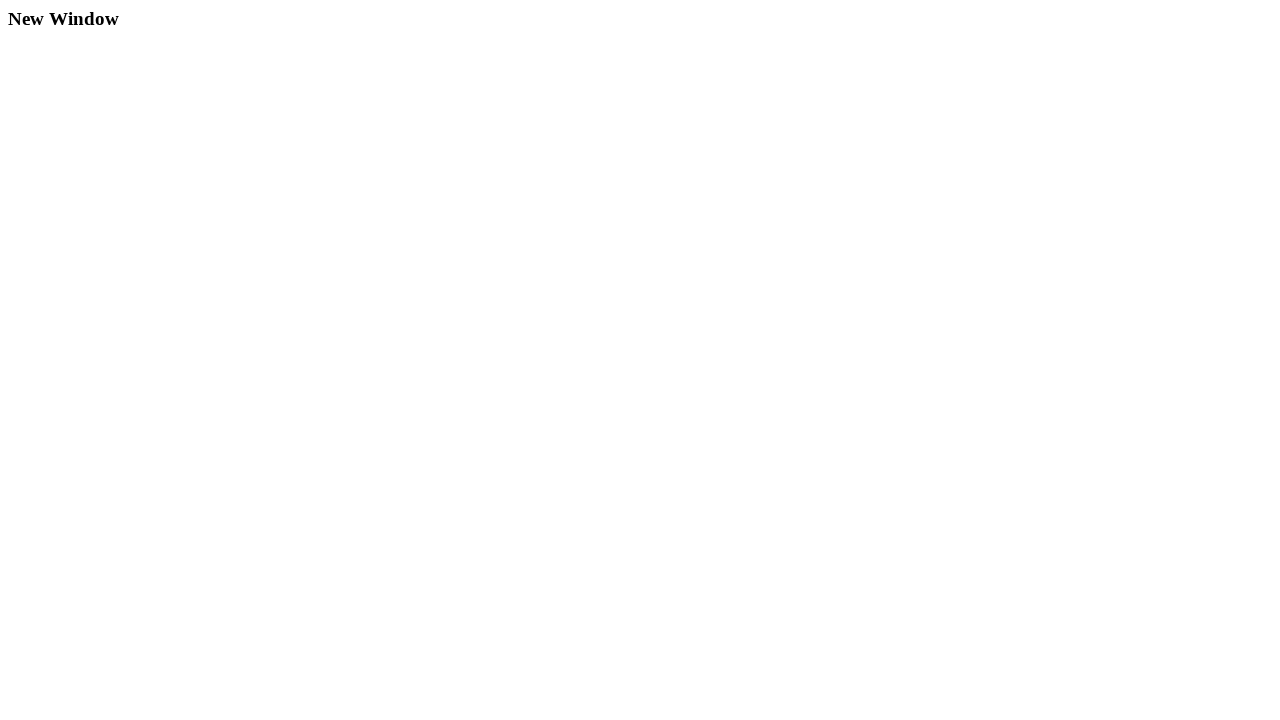

Retrieved heading text from original window
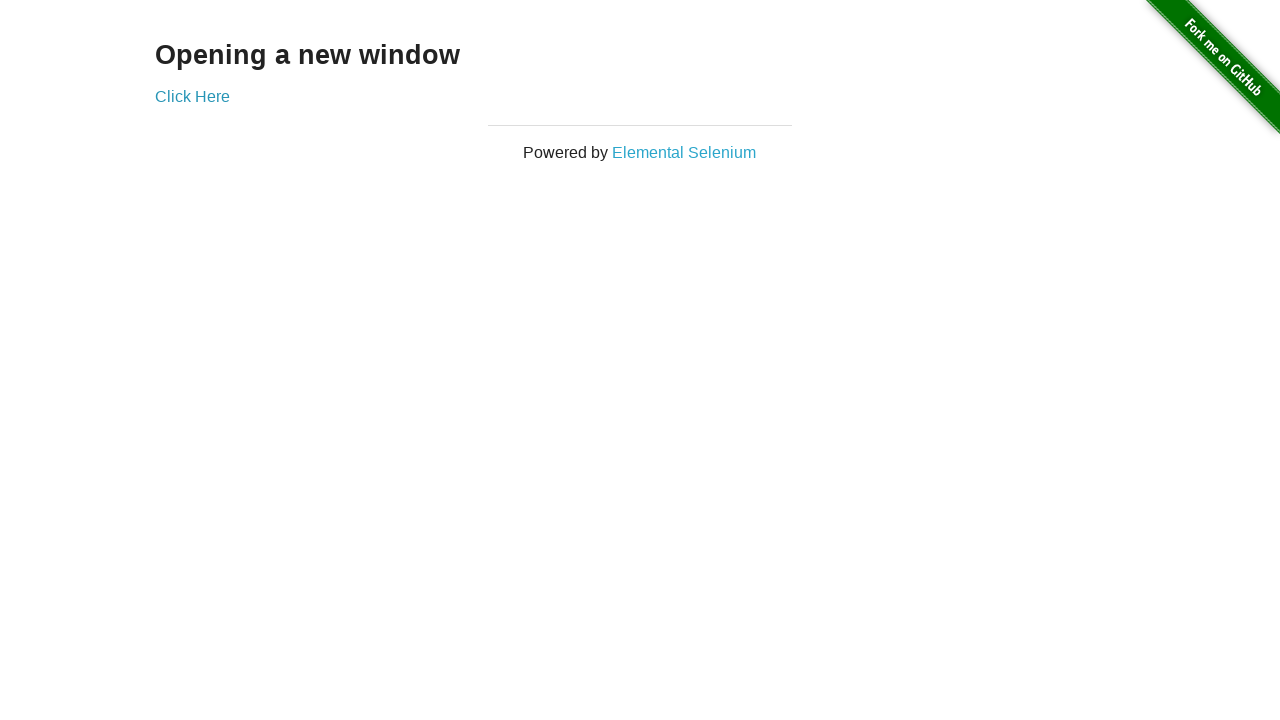

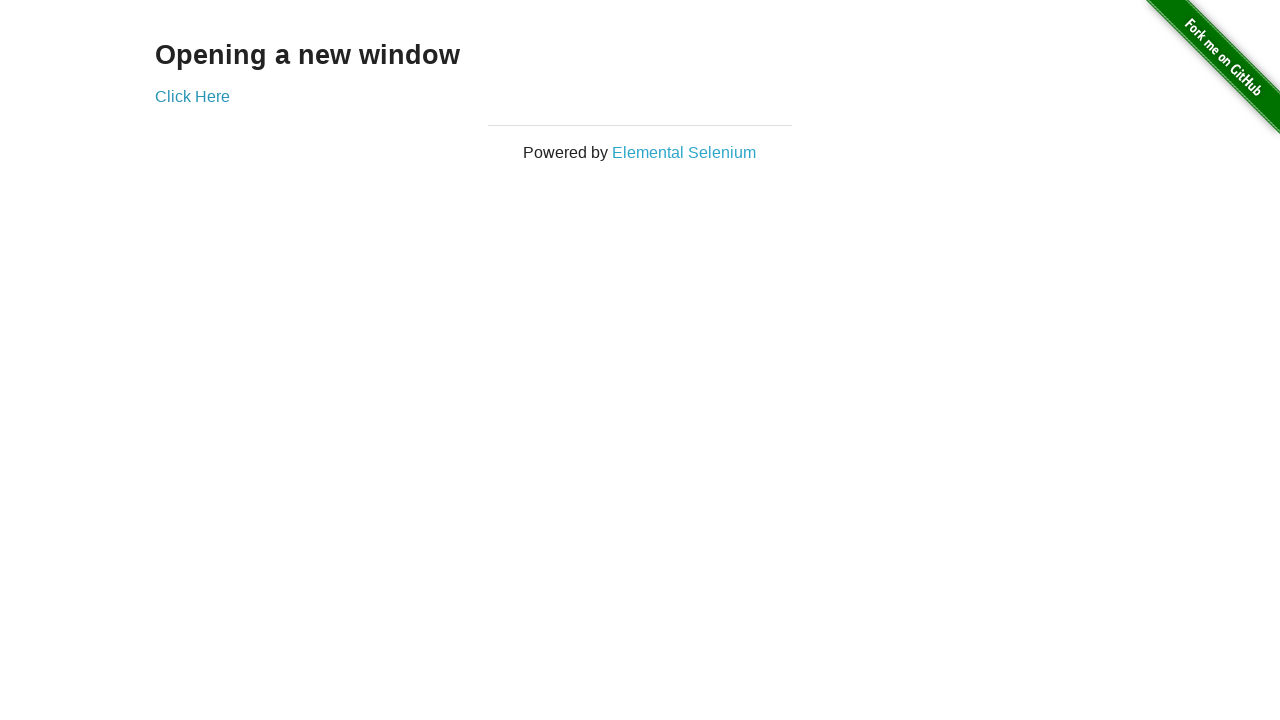